Tests clicking the default (unchecked) checkbox and verifying it becomes checked

Starting URL: https://bonigarcia.dev/selenium-webdriver-java/web-form.html

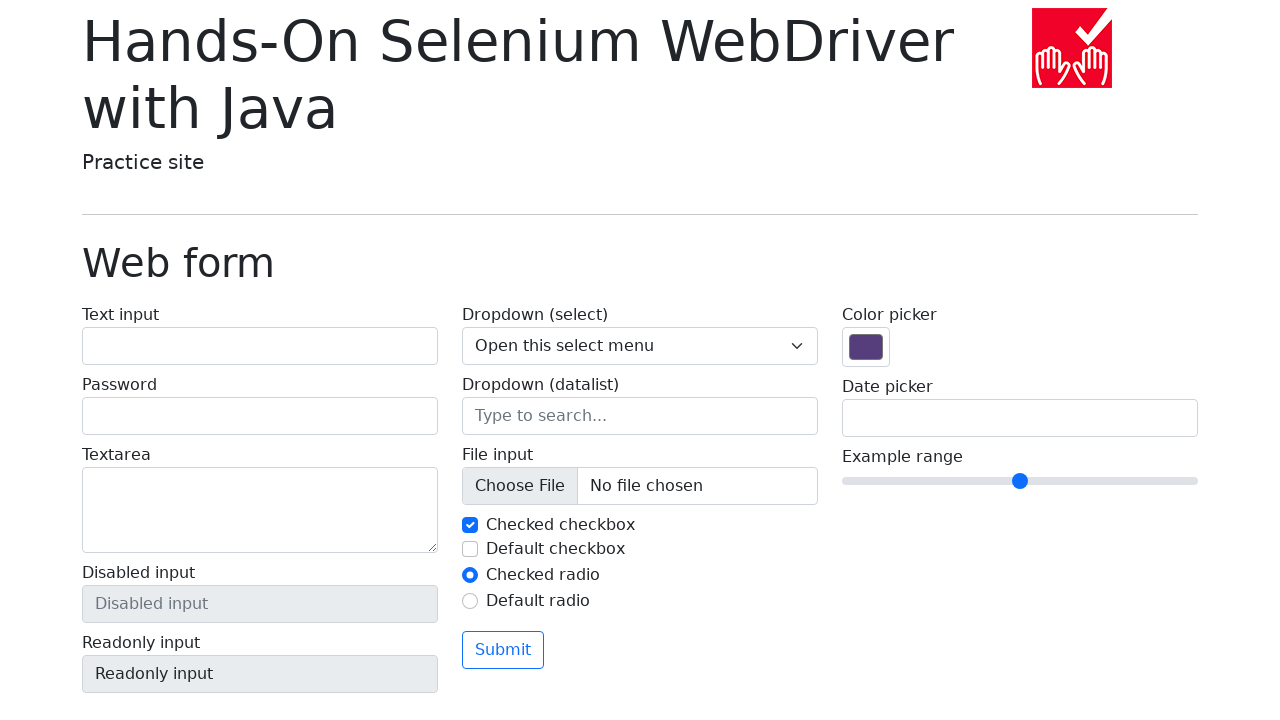

Clicked the default (unchecked) checkbox at (470, 549) on #my-check-2
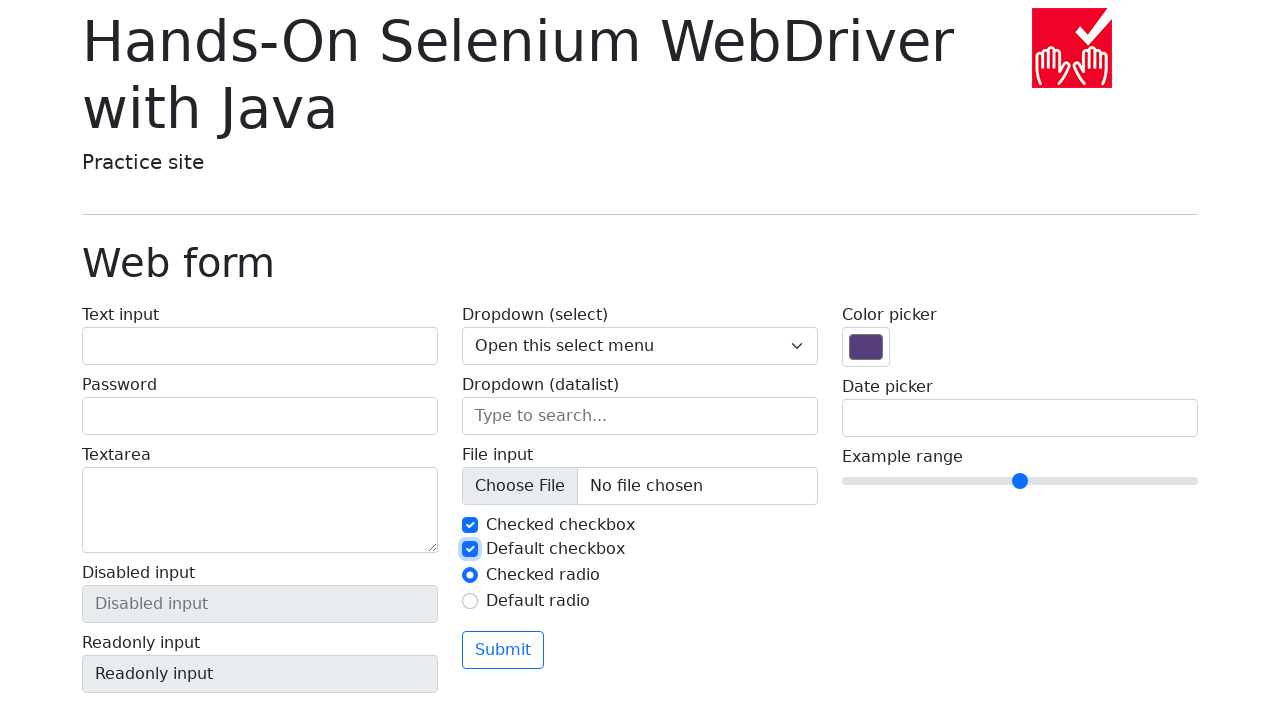

Verified checkbox is now checked
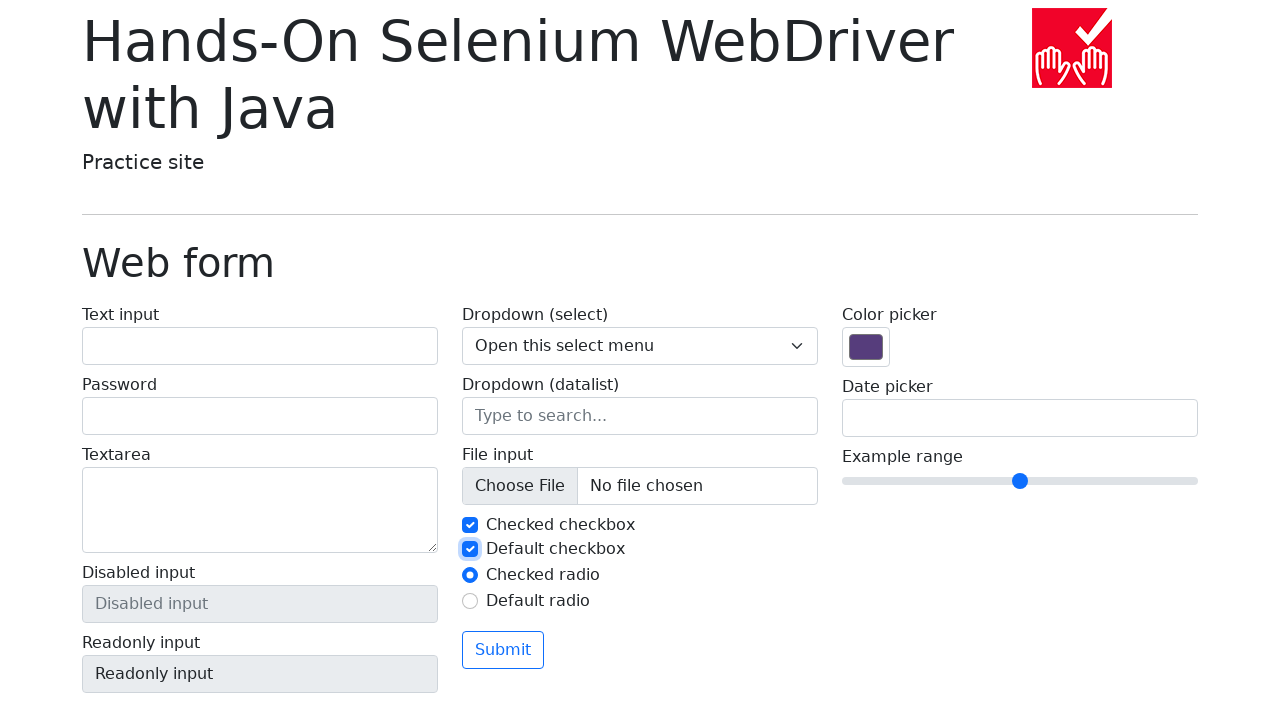

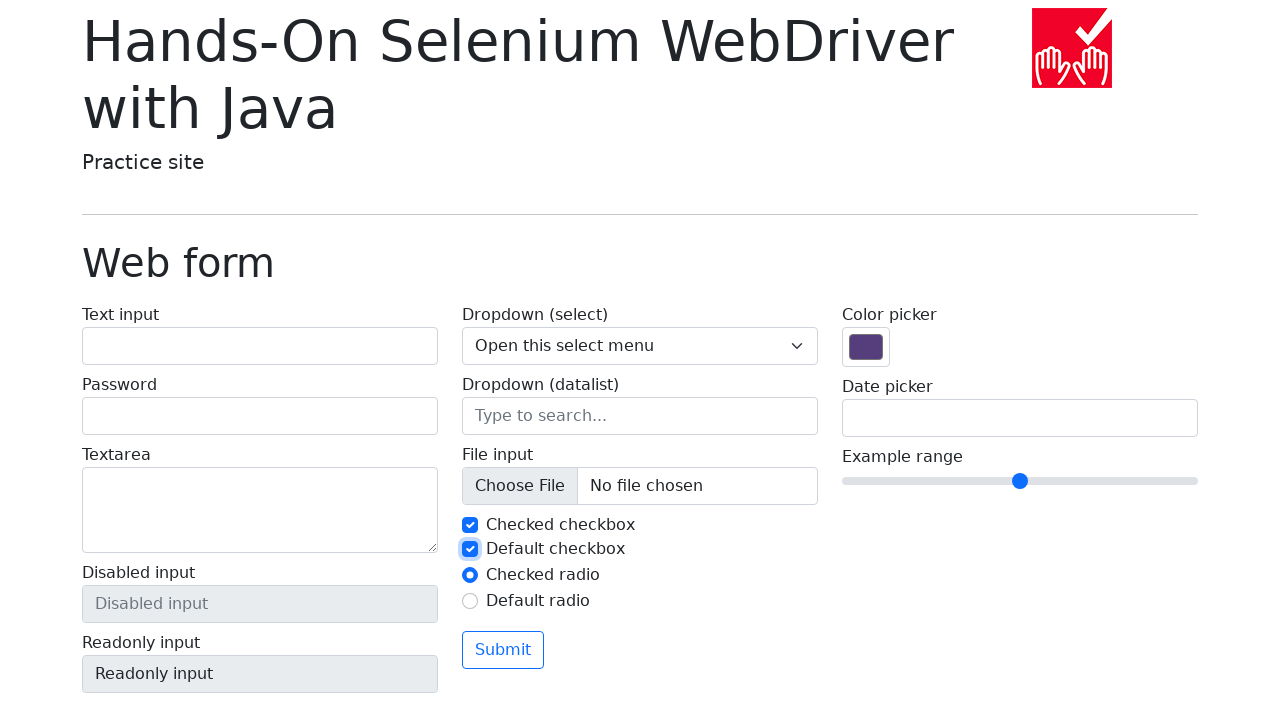